Verifies UI elements on the NextBaseCRM login page including the "Remember me" checkbox label text, "Forgot your password?" link text, and the href attribute of the forgot password link.

Starting URL: https://login1.nextbasecrm.com/

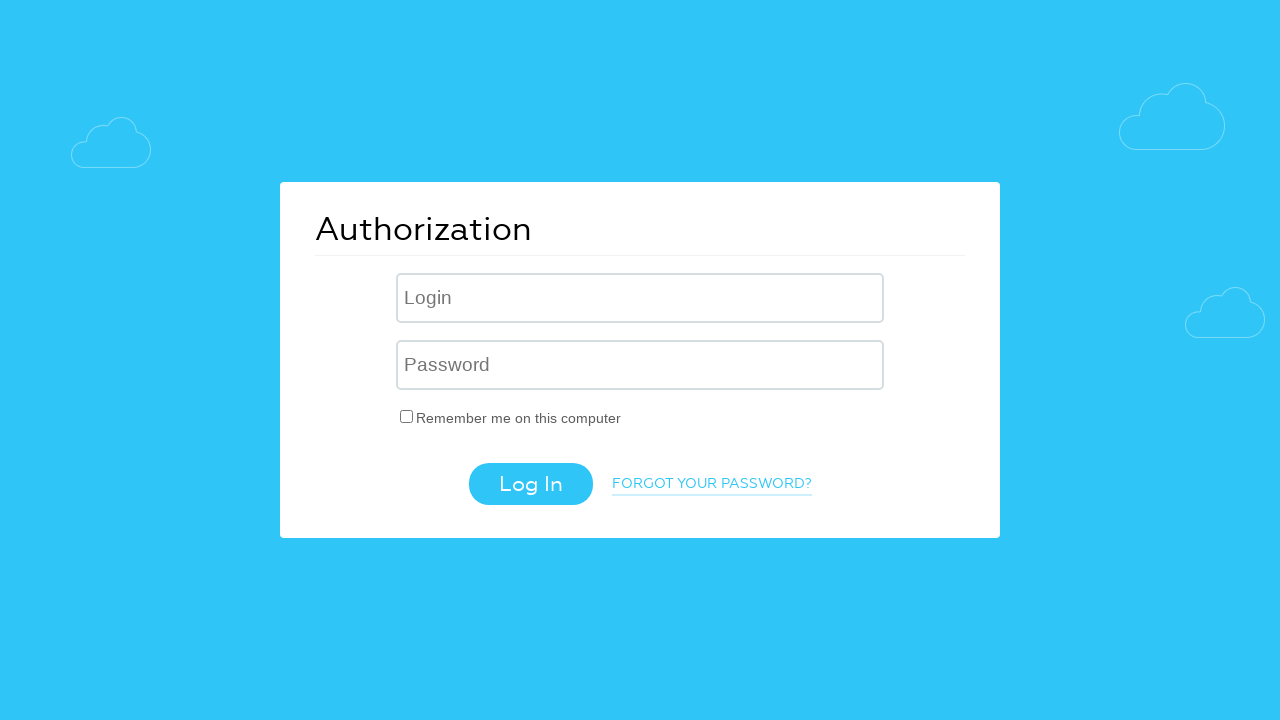

Located 'Remember me' checkbox label element
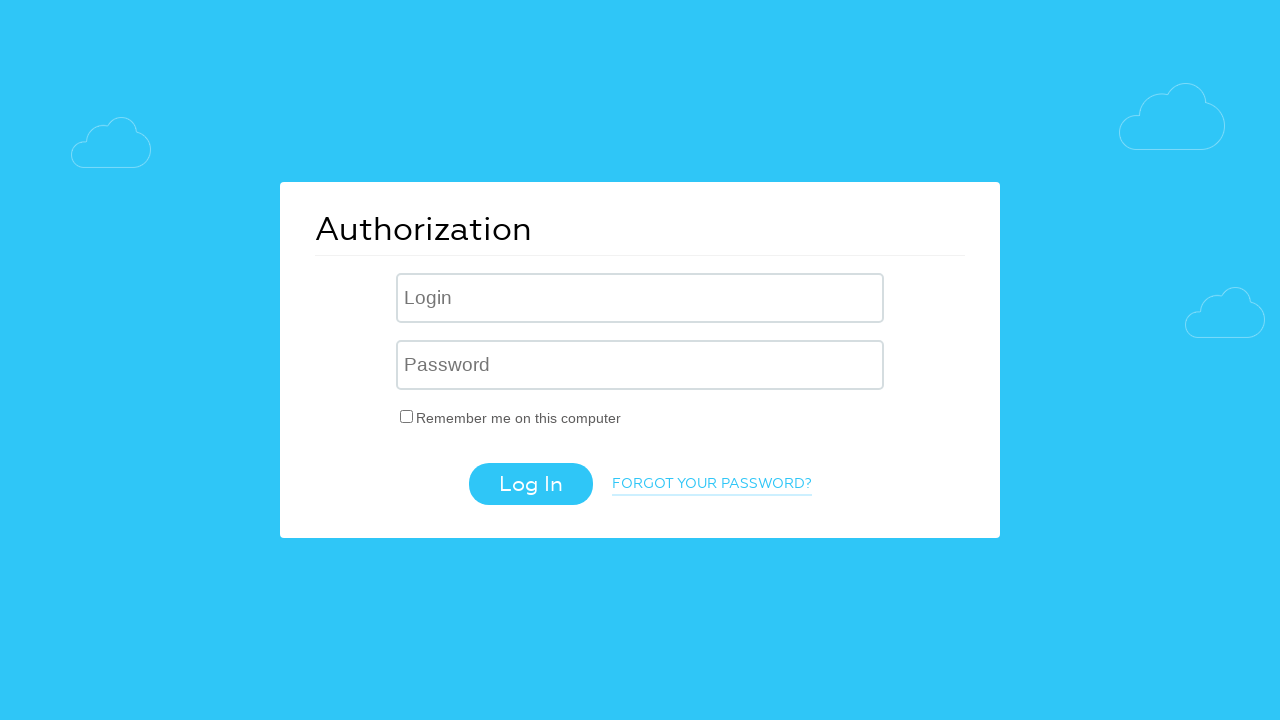

Retrieved text content from 'Remember me' label
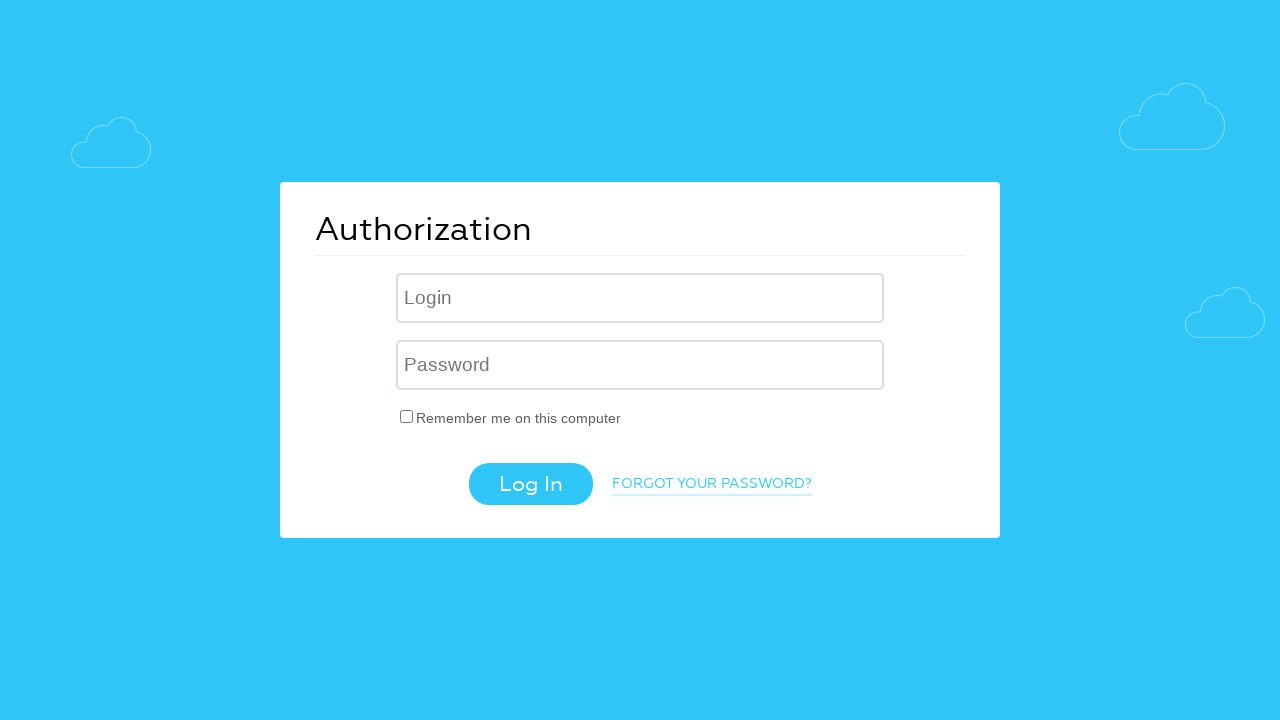

Verified 'Remember me' label text matches expected value
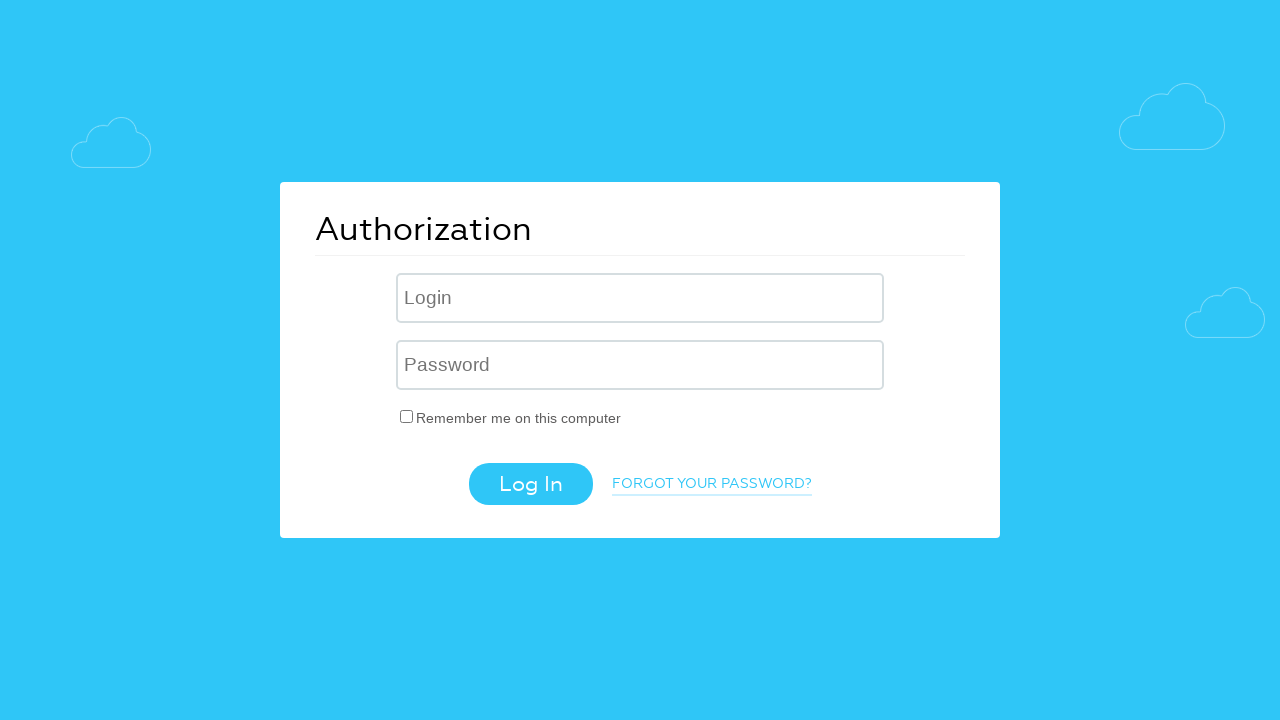

Located 'Forgot your password?' link element
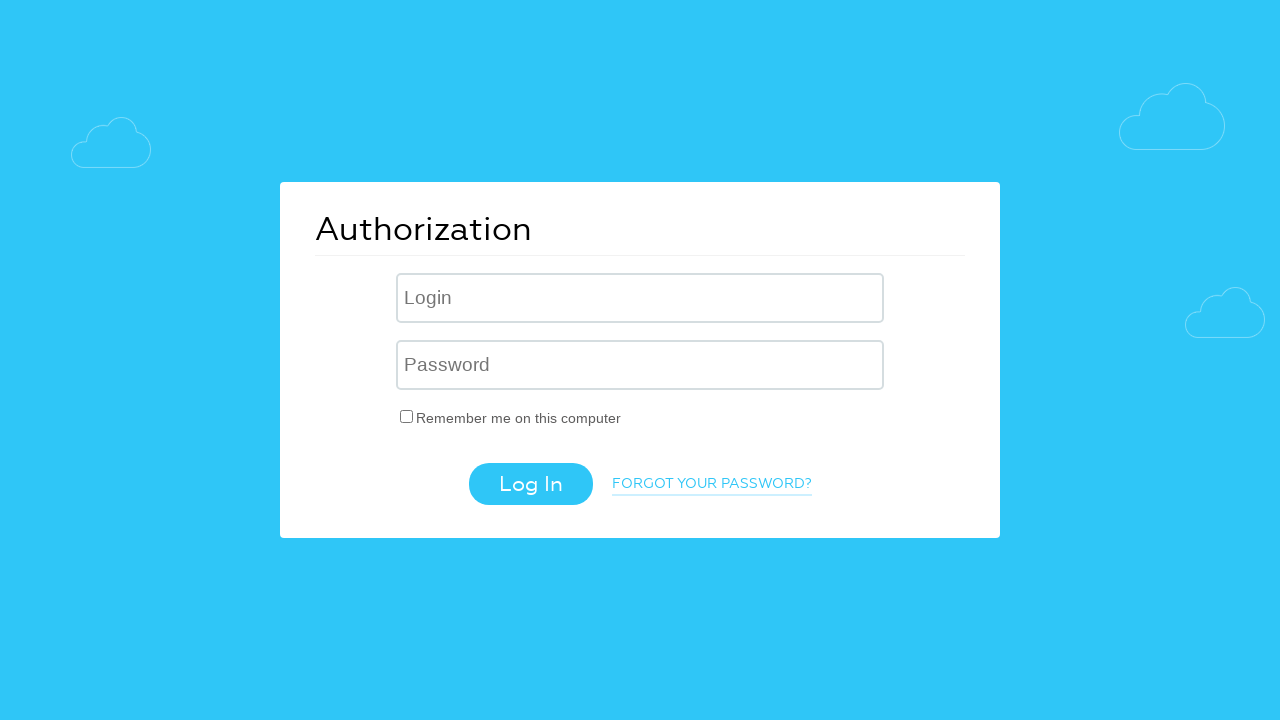

Retrieved text content from 'Forgot your password?' link
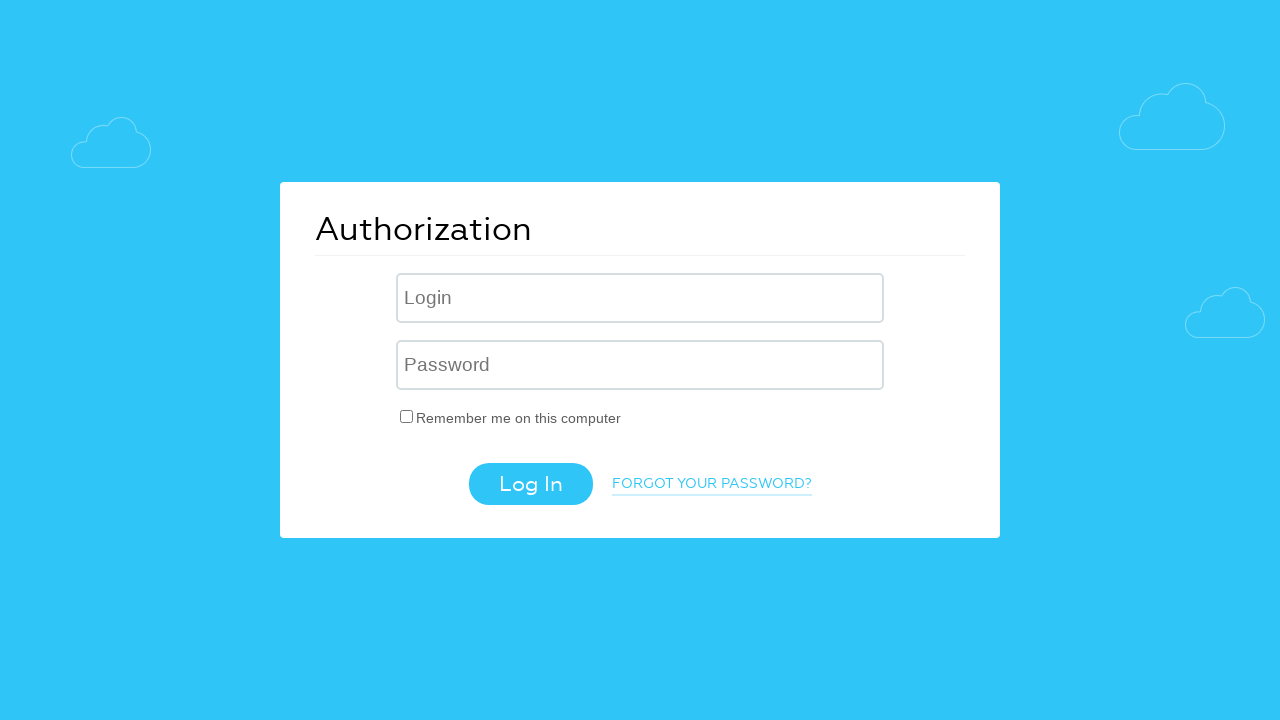

Verified 'Forgot your password?' link text matches expected value
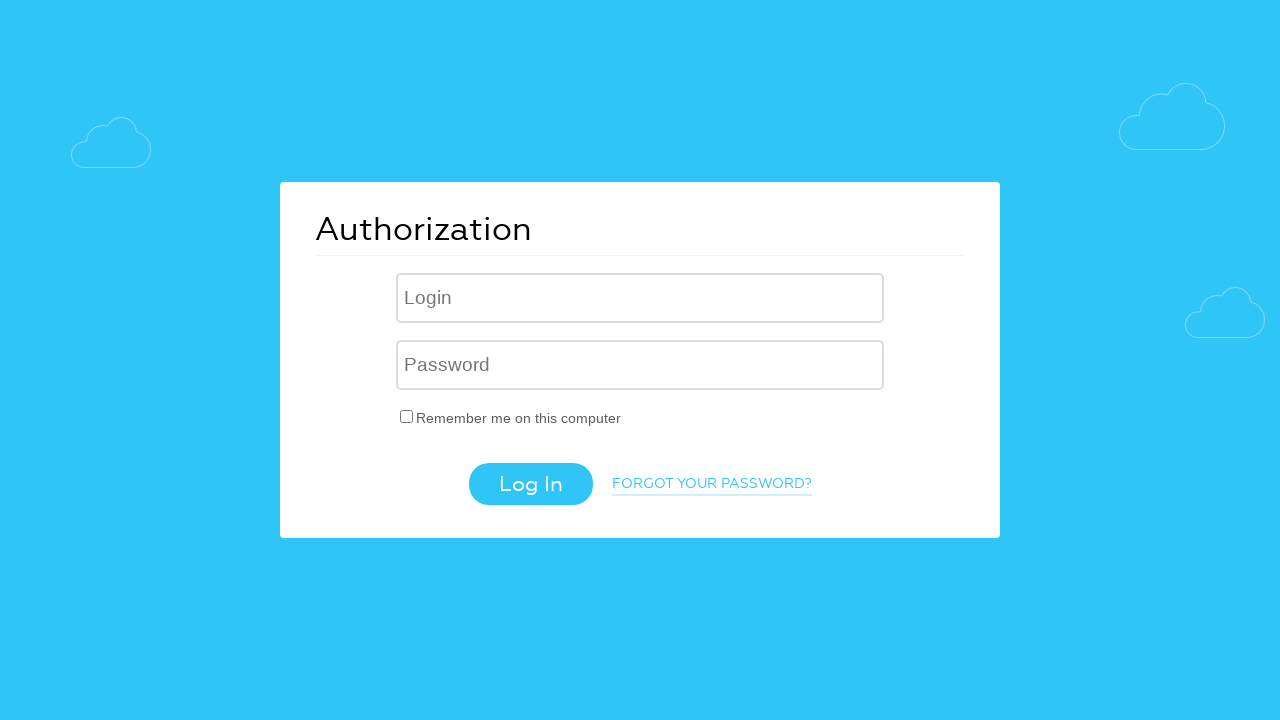

Retrieved href attribute from 'Forgot your password?' link
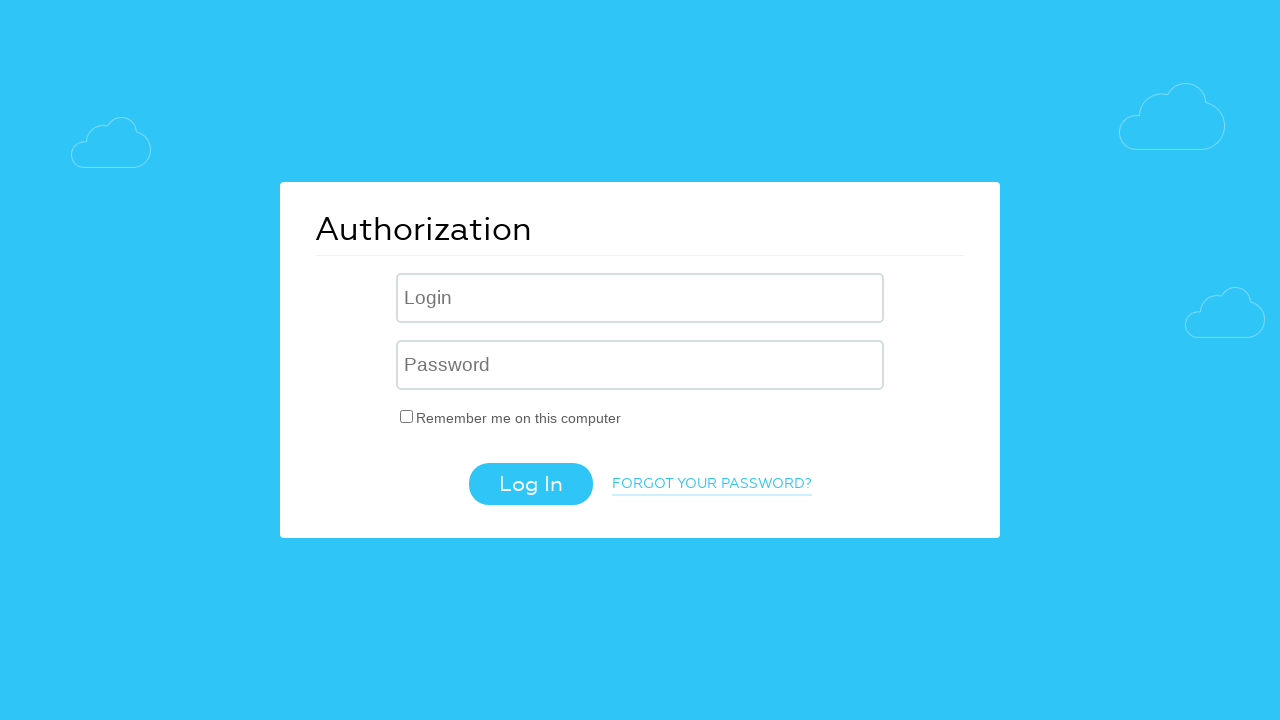

Verified href attribute contains expected parameter 'forgot_password=yes'
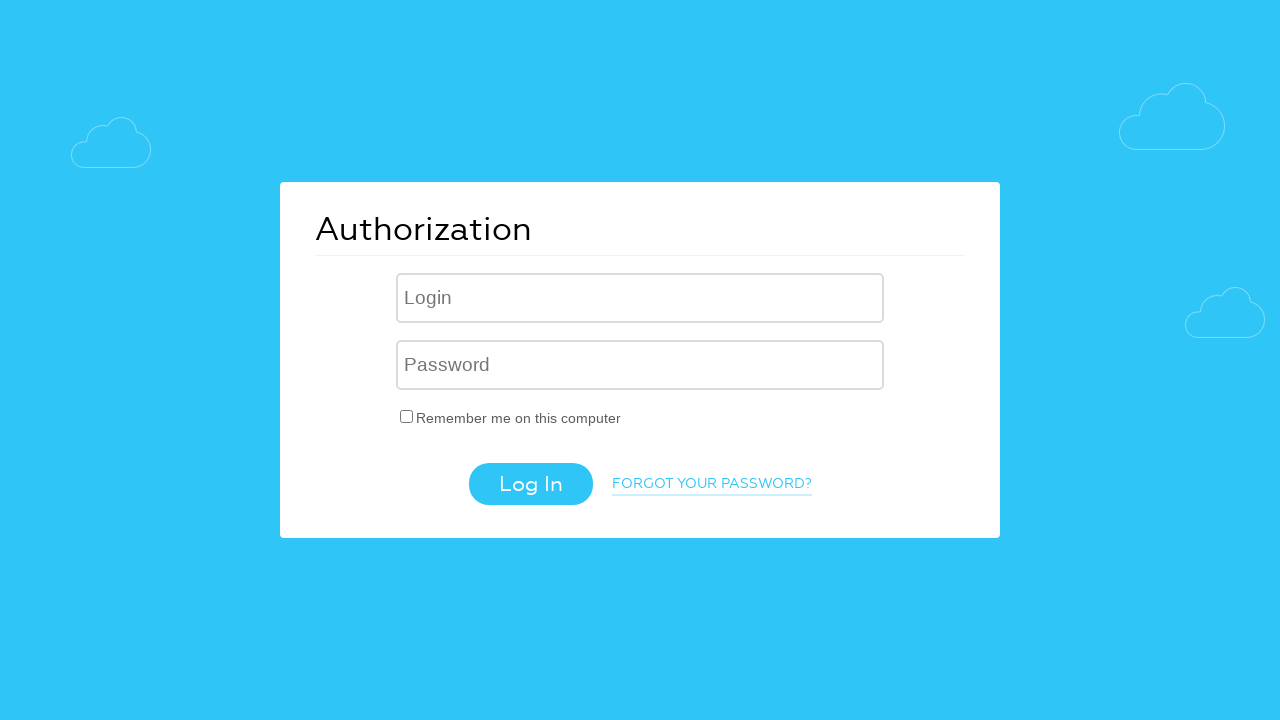

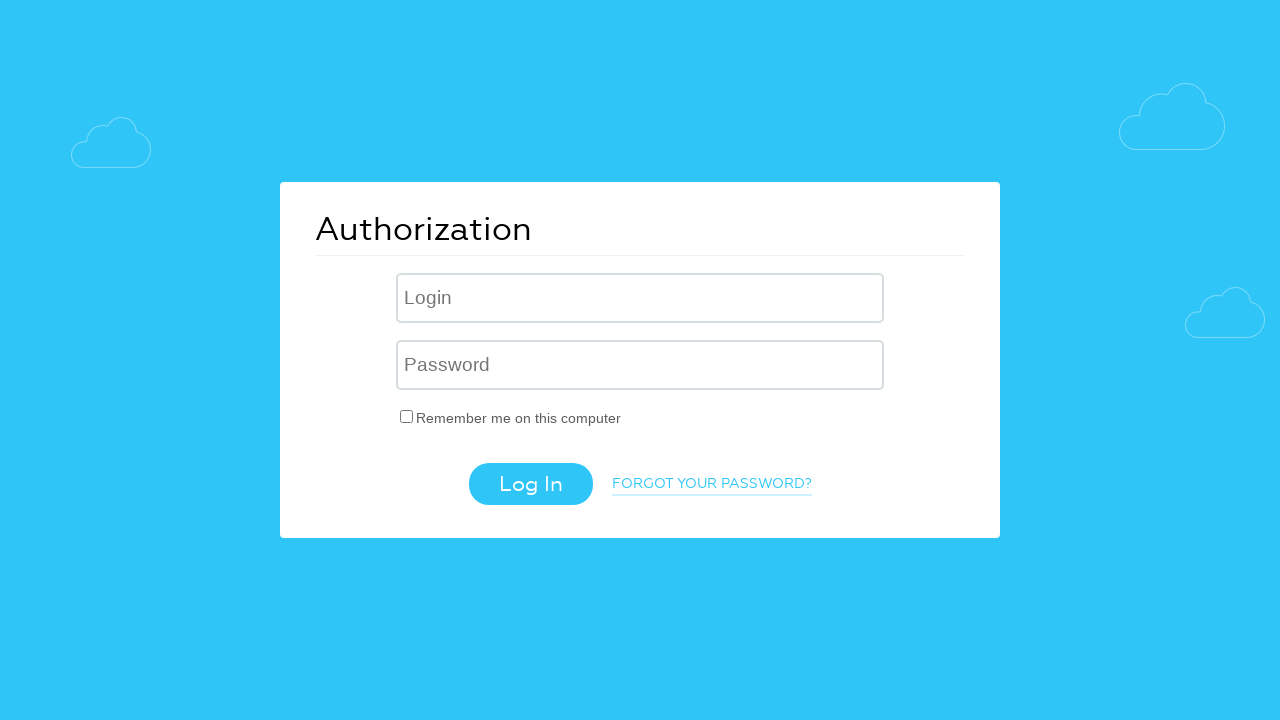